Tests handling of JavaScript prompt alerts by clicking the prompt button, entering text into the alert, and accepting it

Starting URL: https://the-internet.herokuapp.com/javascript_alerts

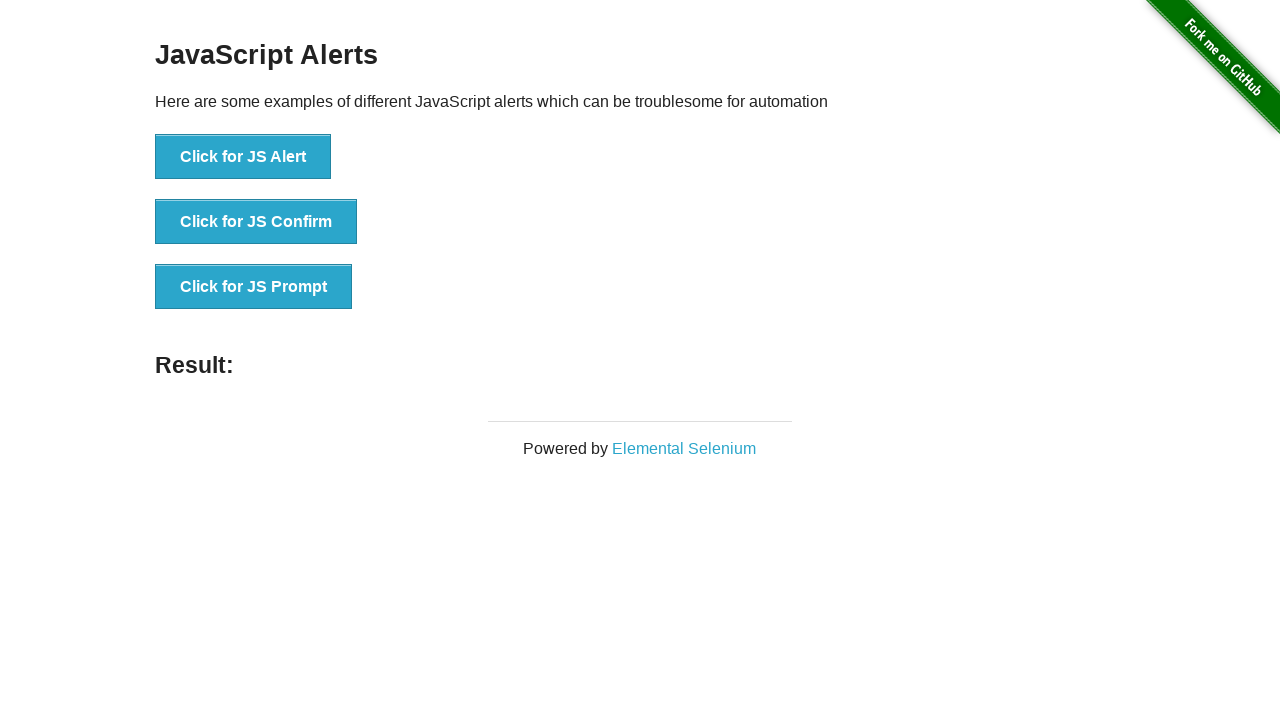

Clicked the 'Click for JS Prompt' button to trigger the JavaScript prompt alert at (254, 287) on xpath=//button[text()='Click for JS Prompt']
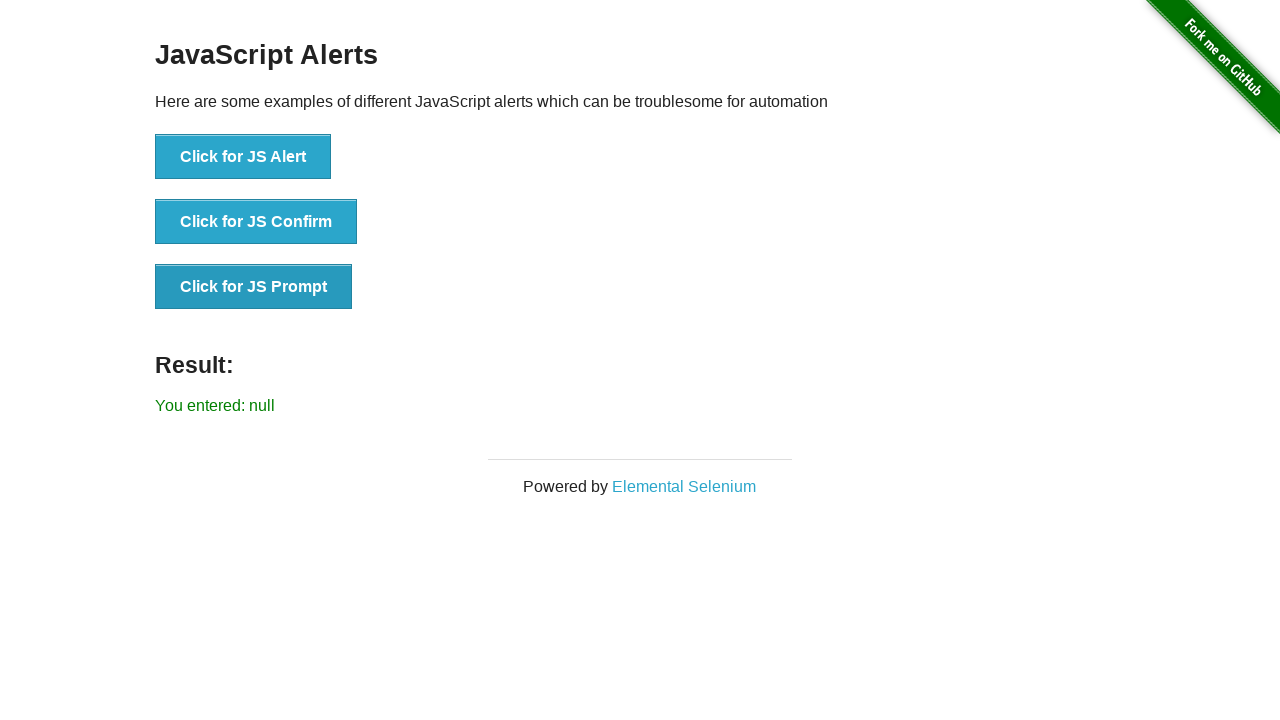

Set up dialog handler to accept prompts with 'Welcome' text
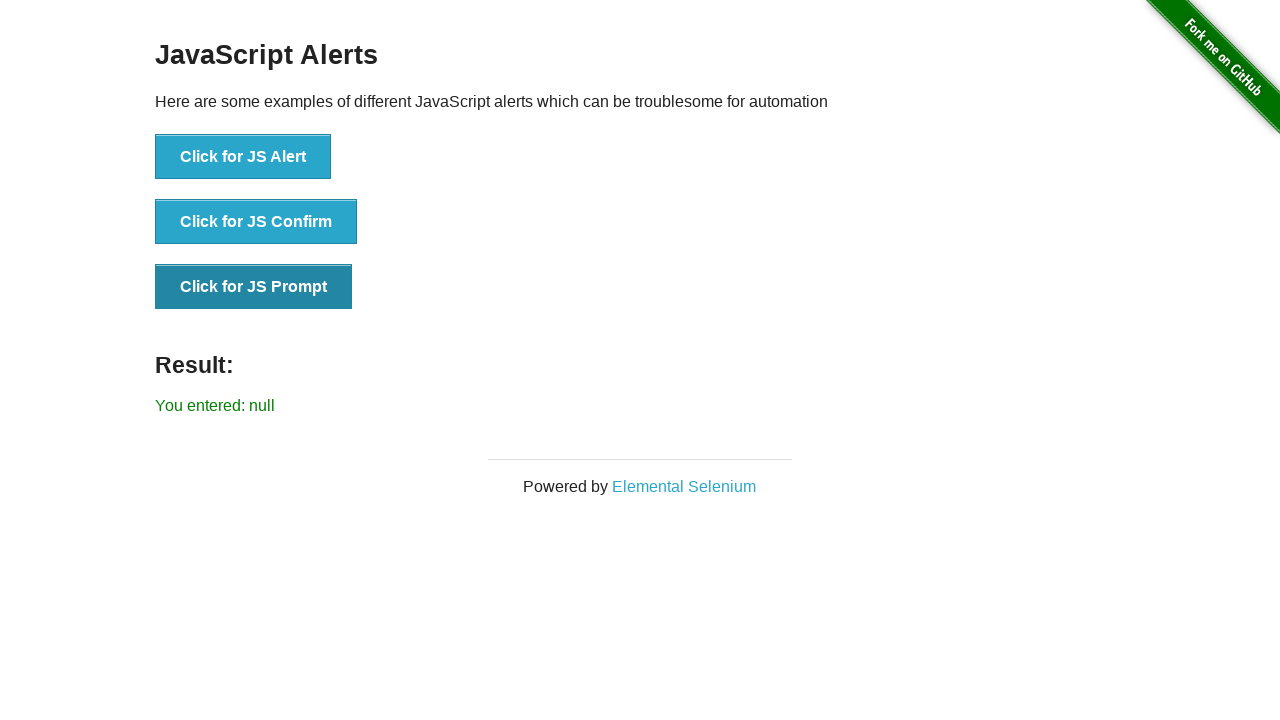

Clicked the 'Click for JS Prompt' button again to trigger the dialog with handler active at (254, 287) on xpath=//button[text()='Click for JS Prompt']
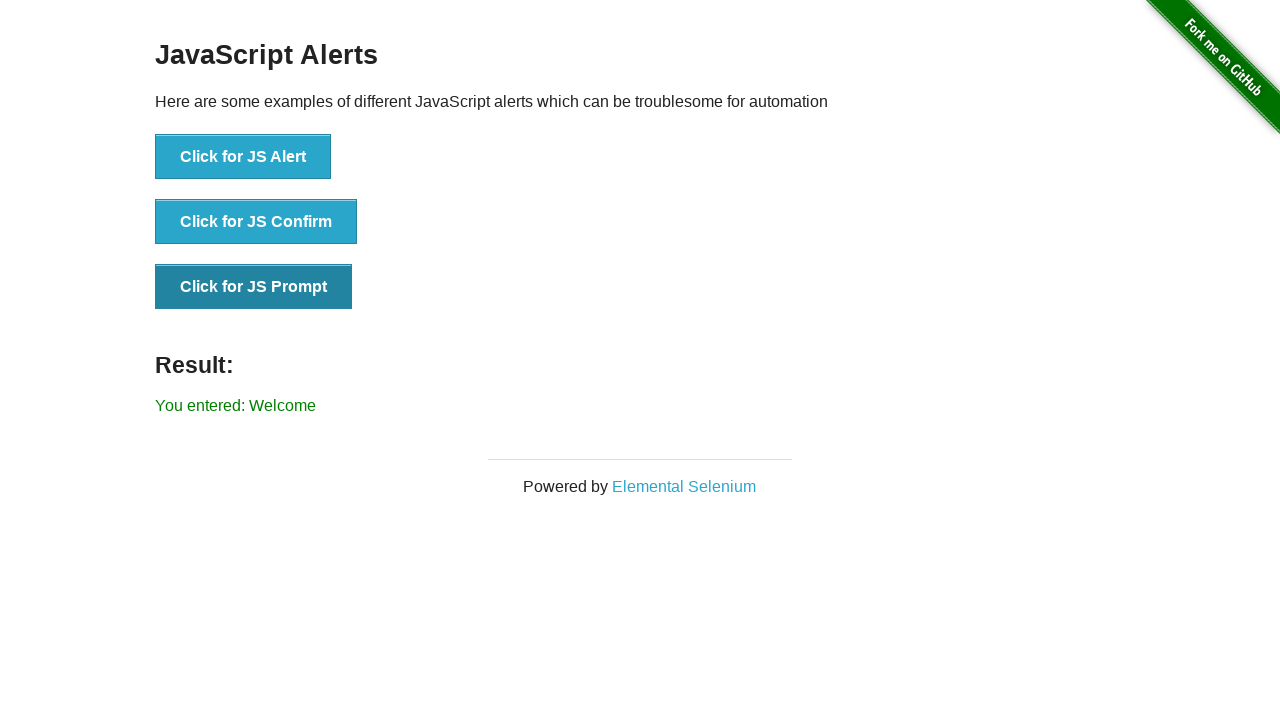

Waited for the result to be displayed after accepting the prompt
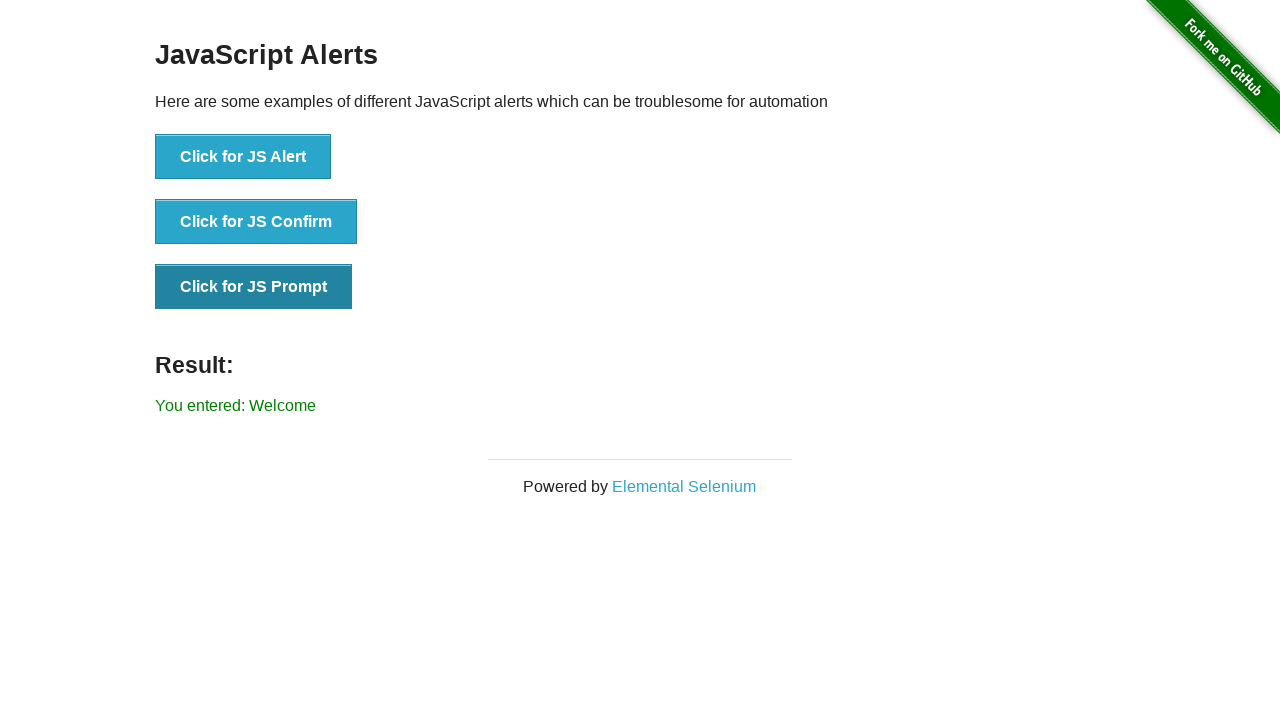

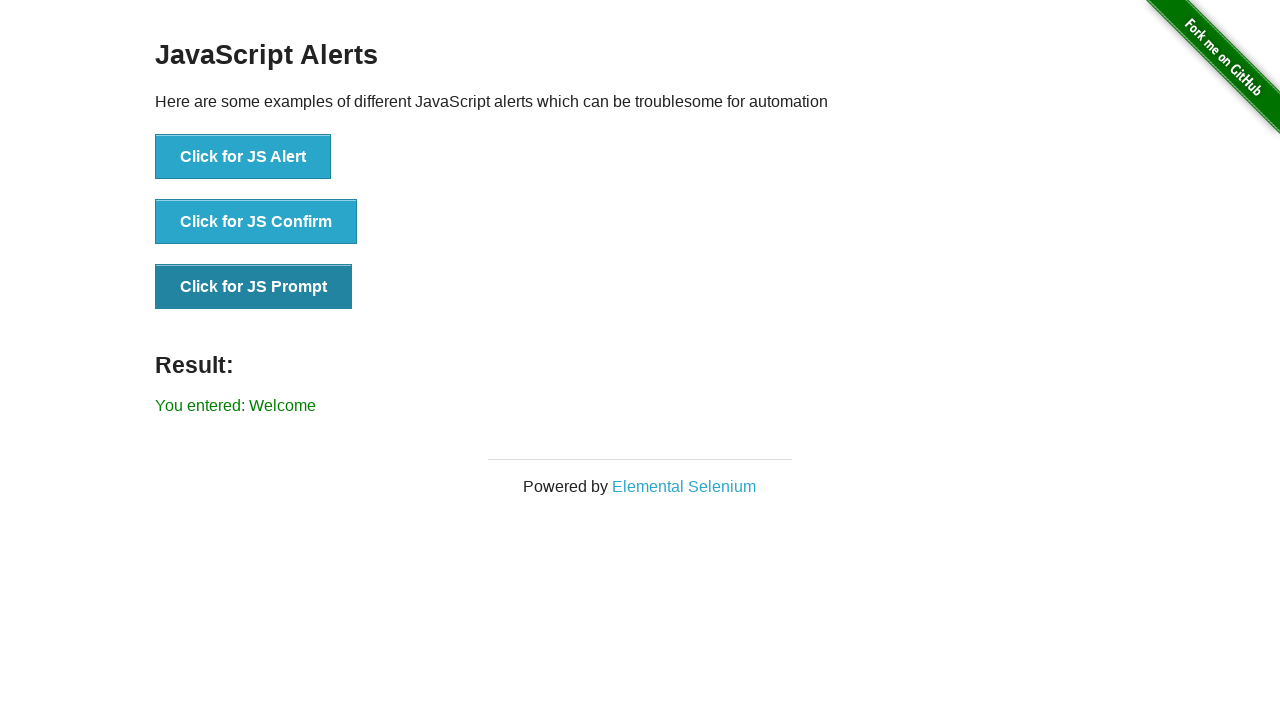